Tests the park search suggestions by typing 'b' and verifying multiple park options appear in the dropdown.

Starting URL: https://bcparks.ca/

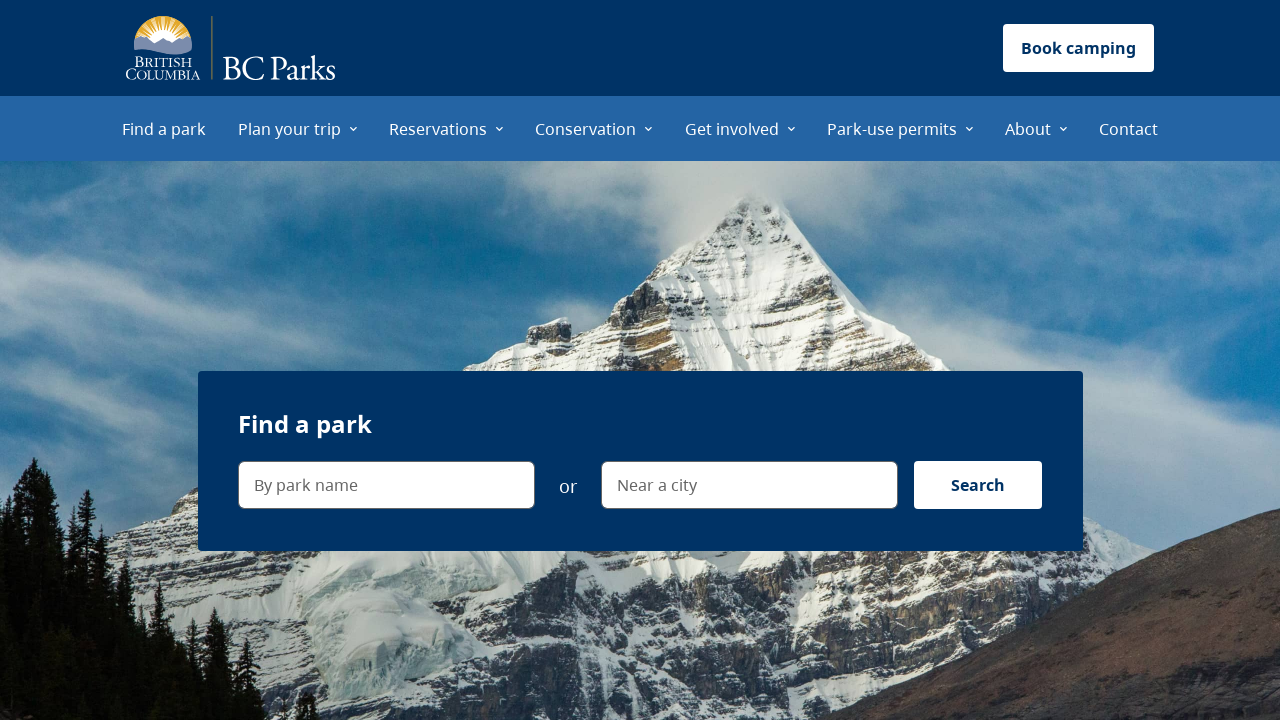

Waited for page to fully load (networkidle)
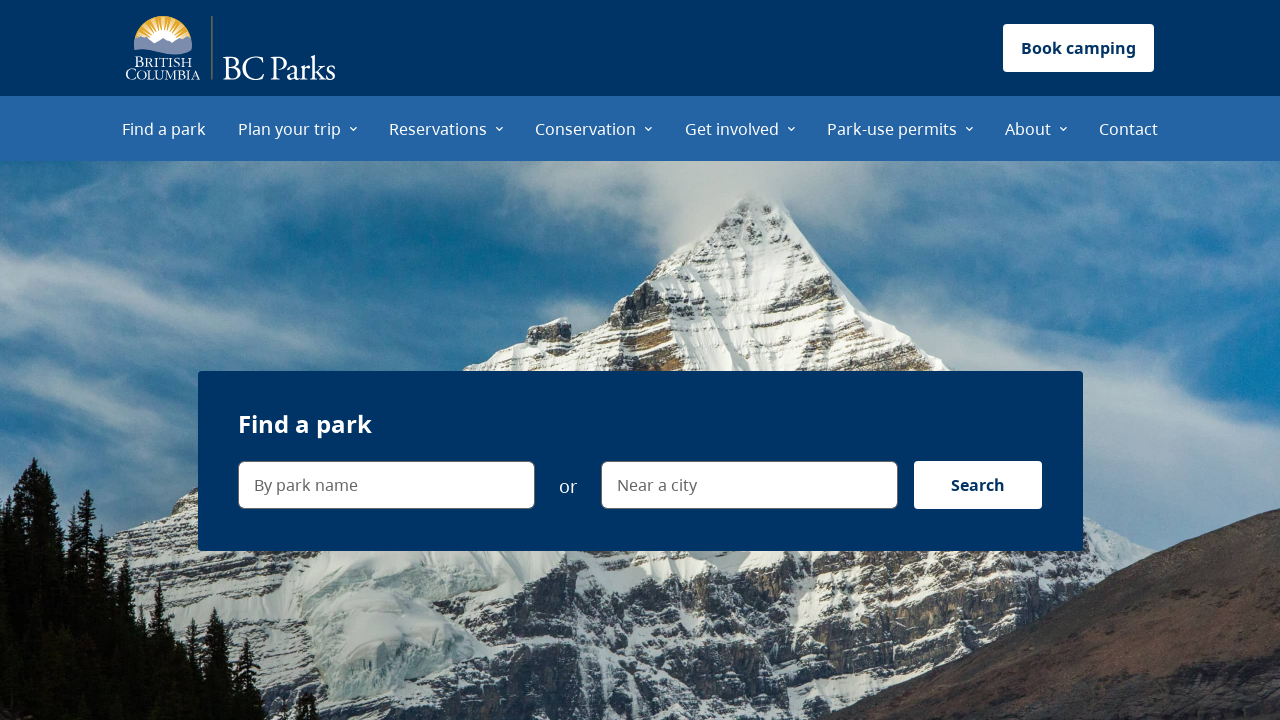

Typed 'b' in park name search field on internal:label="By park name"i
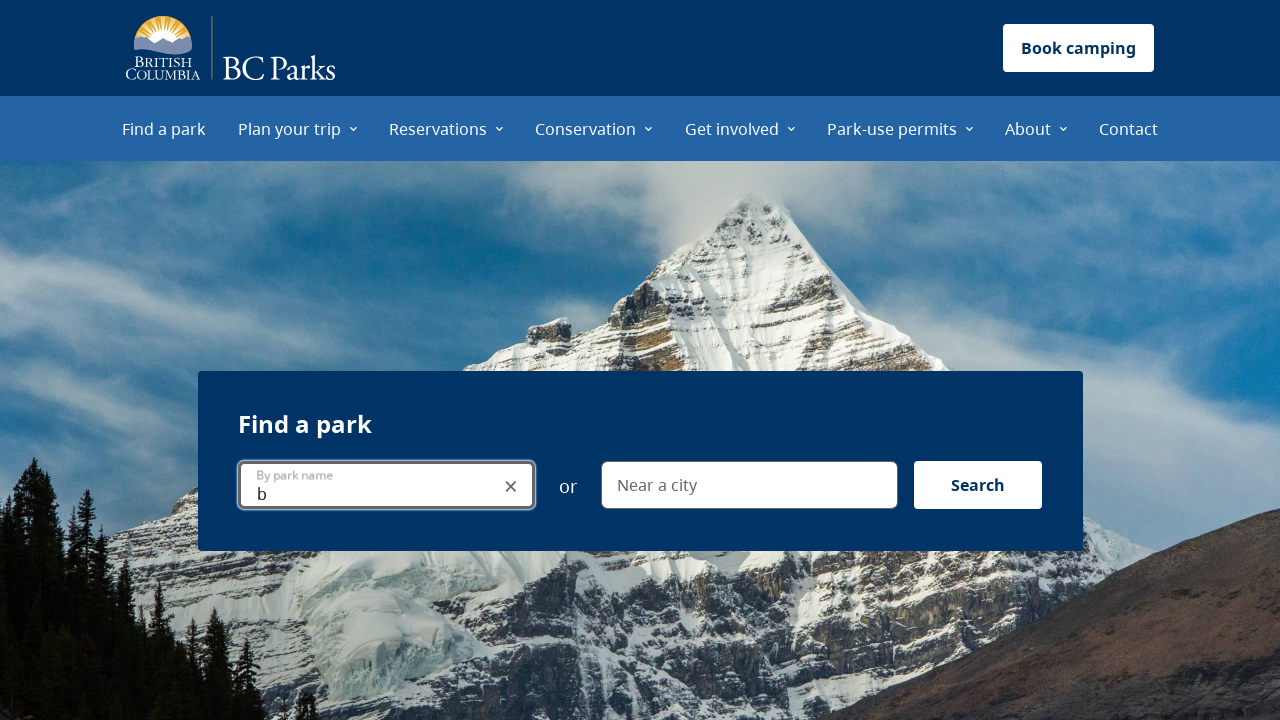

Dropdown menu with park suggestions appeared
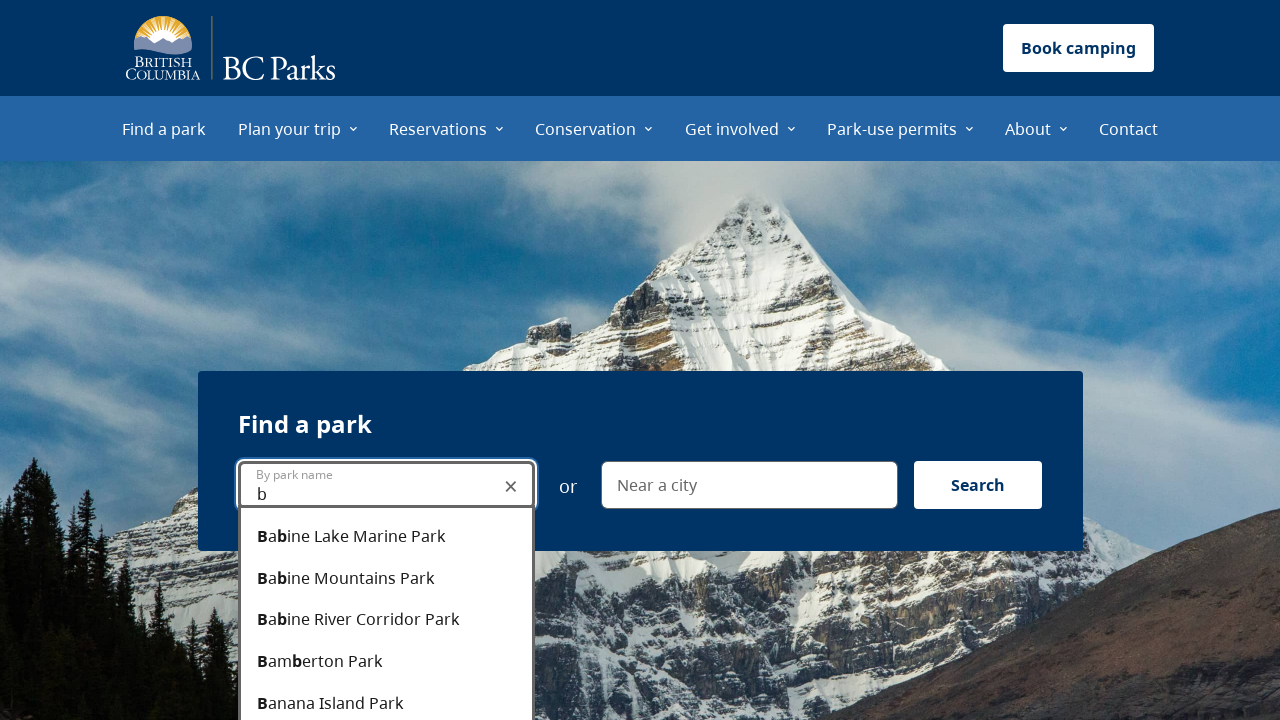

Verified 'Babine Lake Marine Park' is shown in suggestions
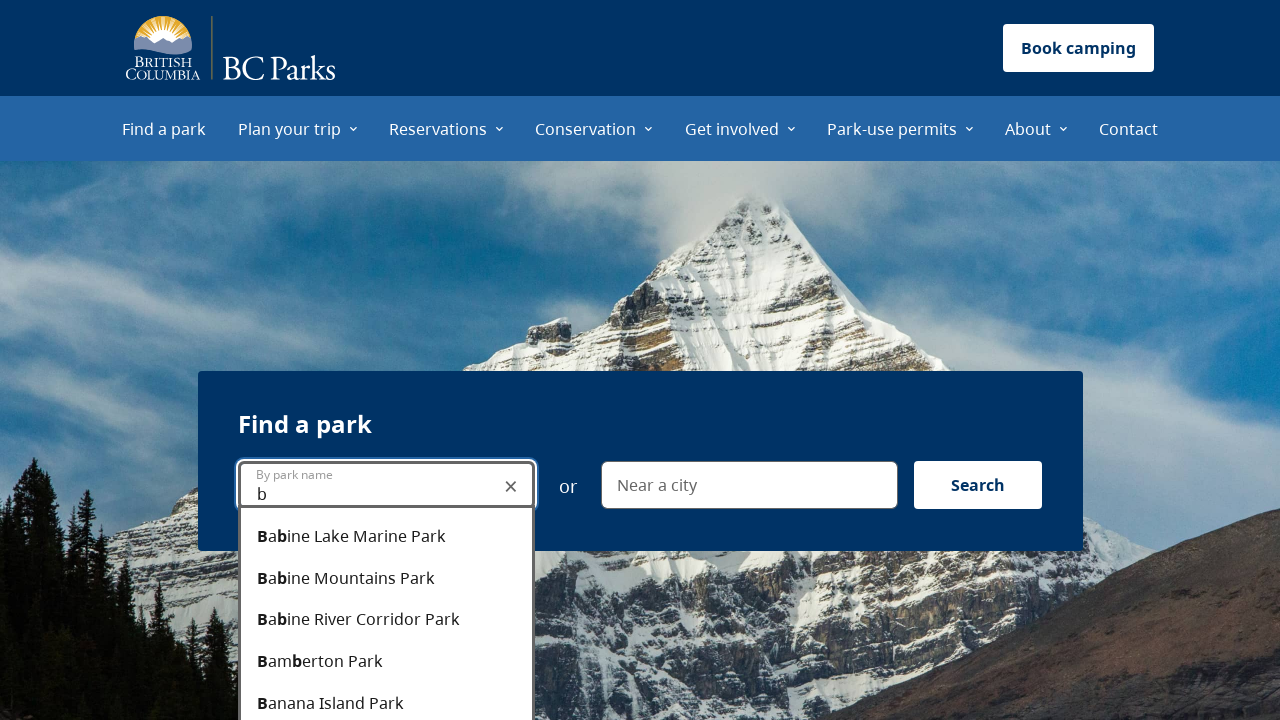

Verified 'Babine Mountains Park' is shown in suggestions
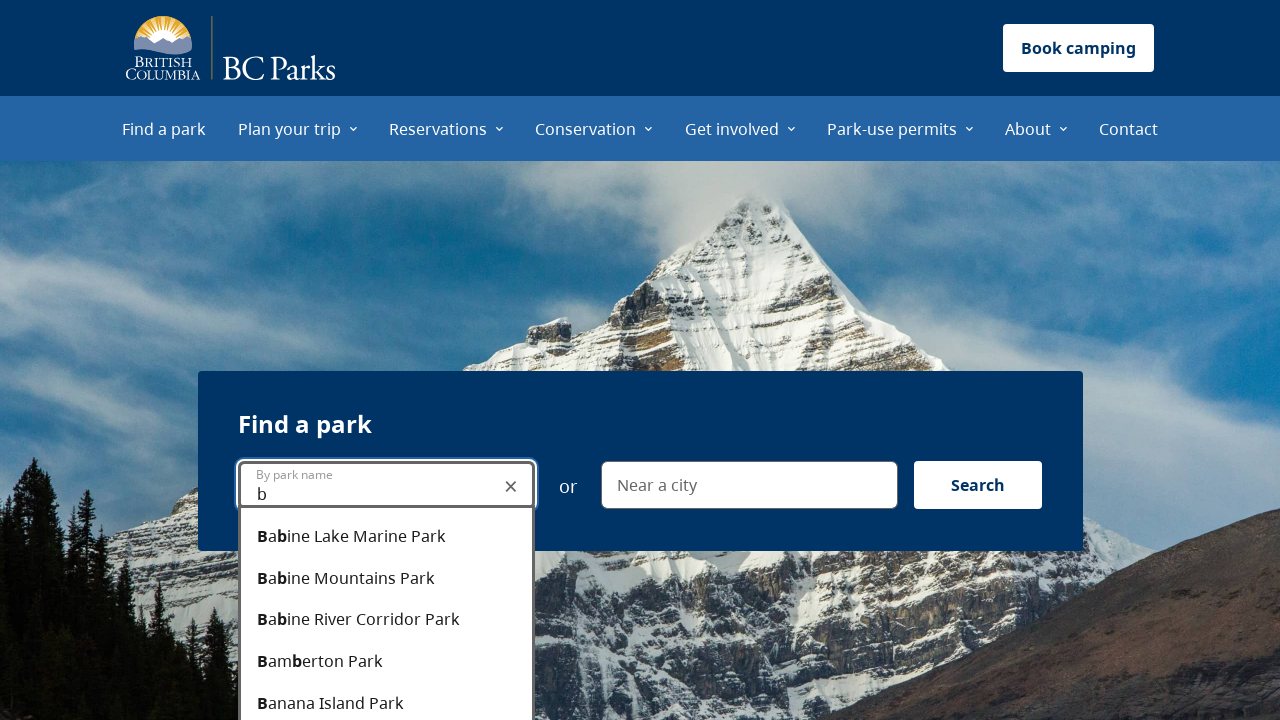

Verified 'Bamberton Park' is shown in suggestions
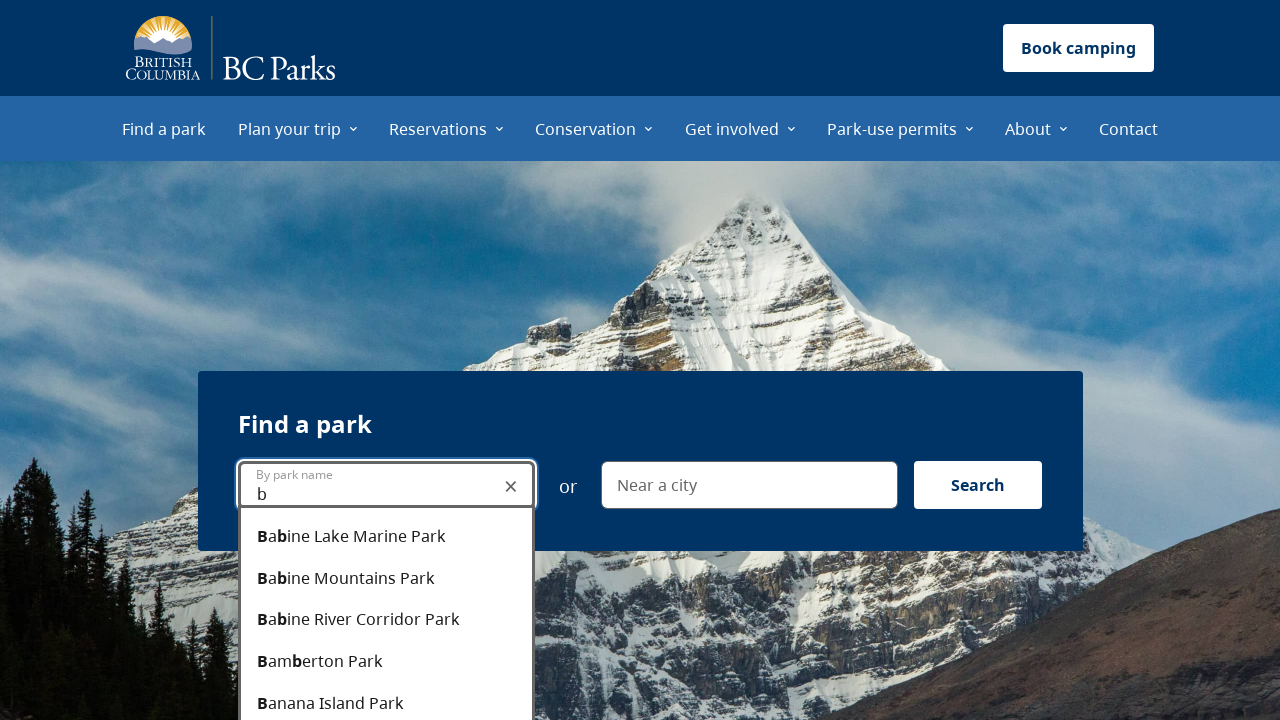

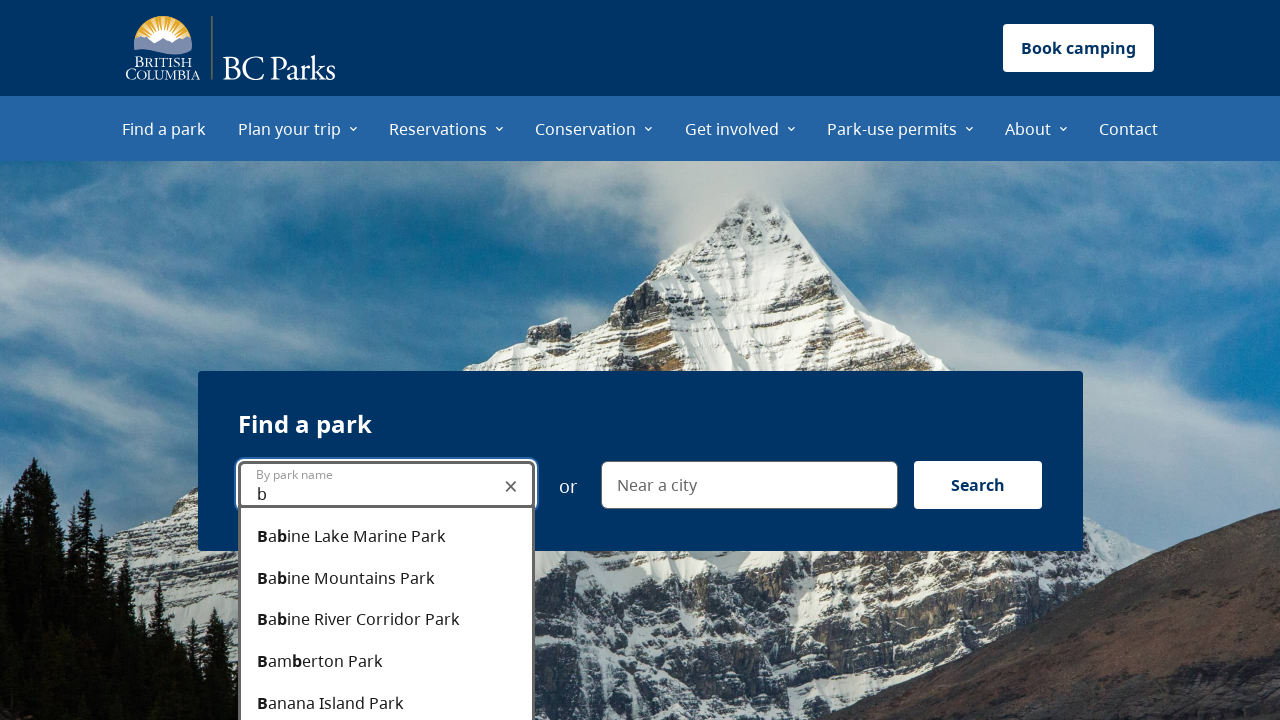